Handles a delayed JavaScript alert

Starting URL: https://demoqa.com/alerts

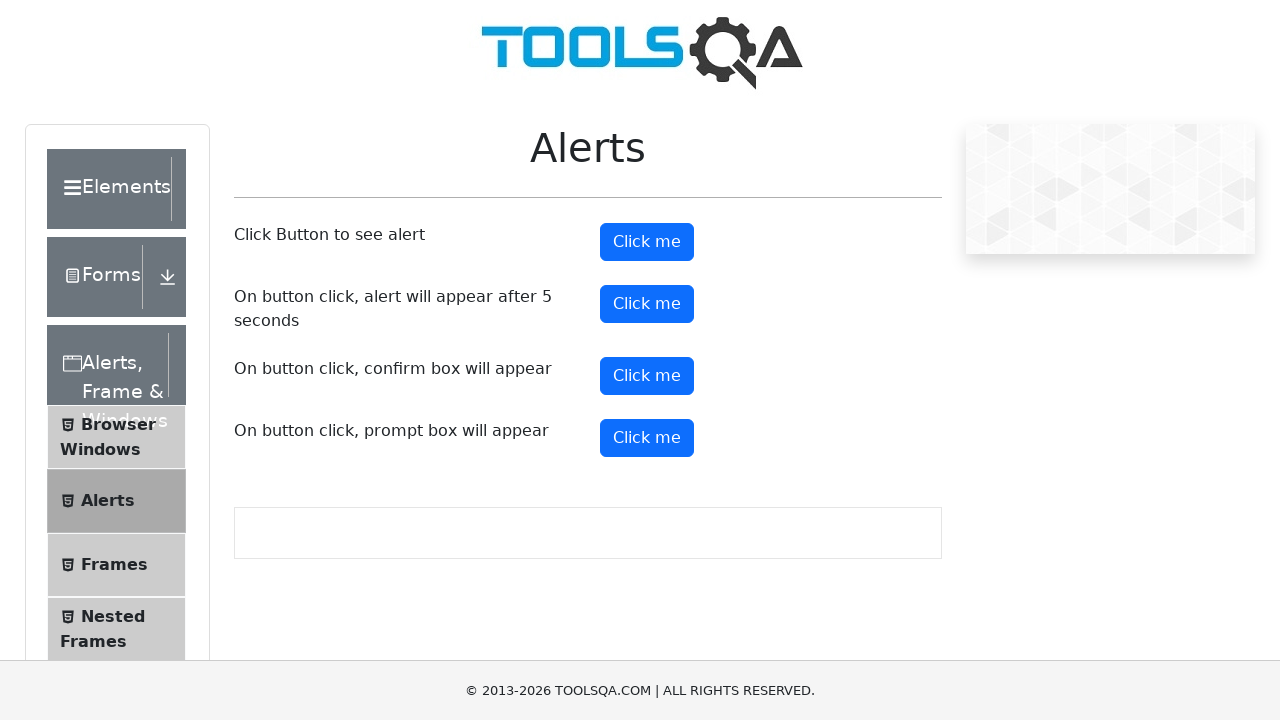

Set up dialog handler to automatically accept alerts
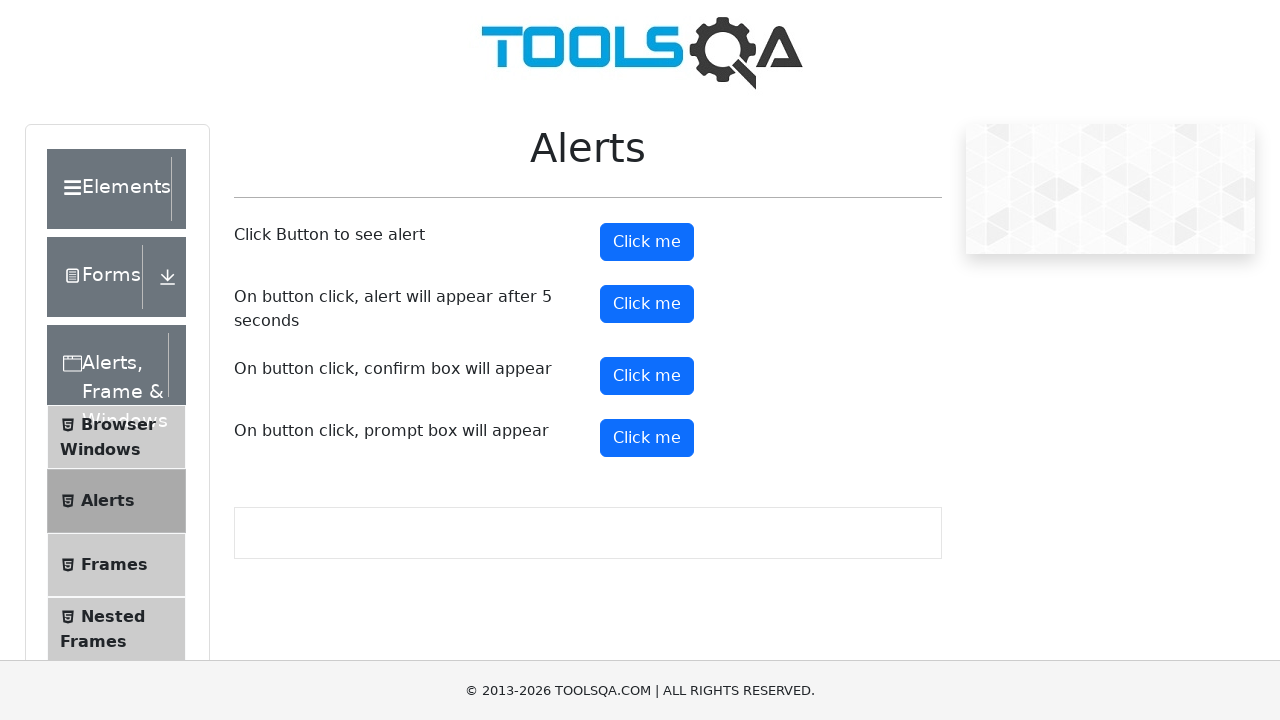

Clicked button to trigger delayed JavaScript alert at (647, 304) on #timerAlertButton
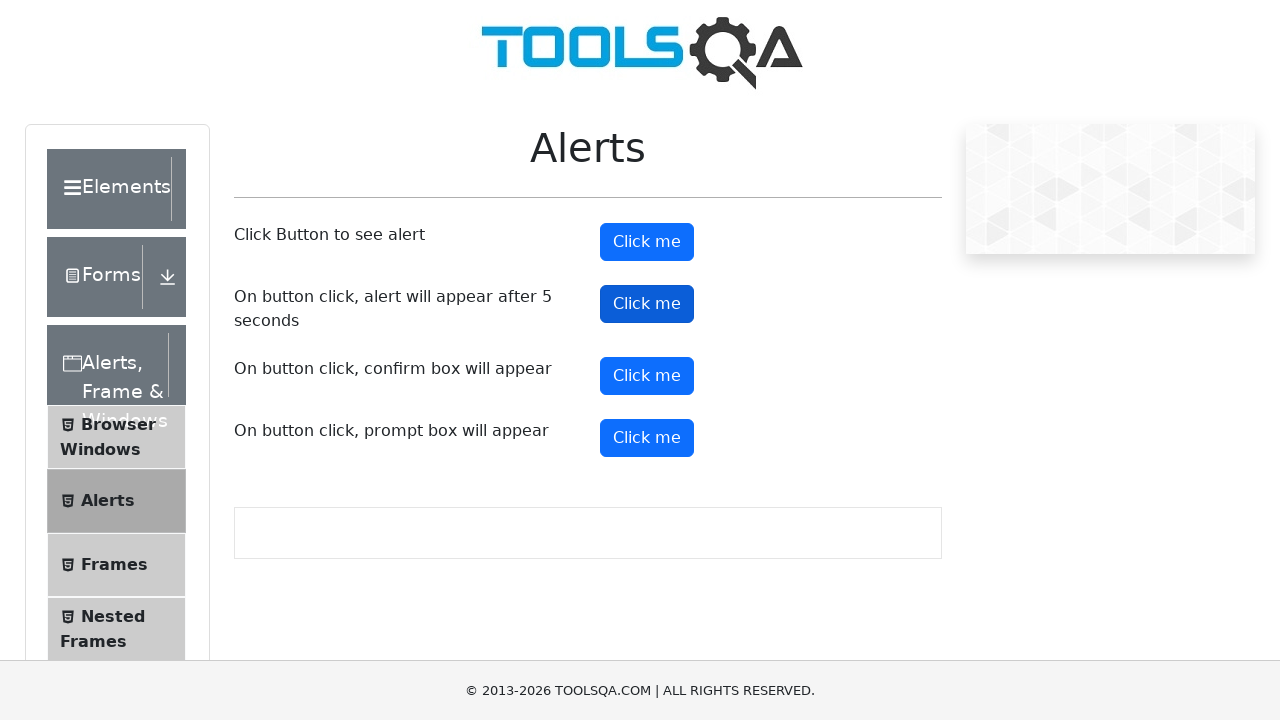

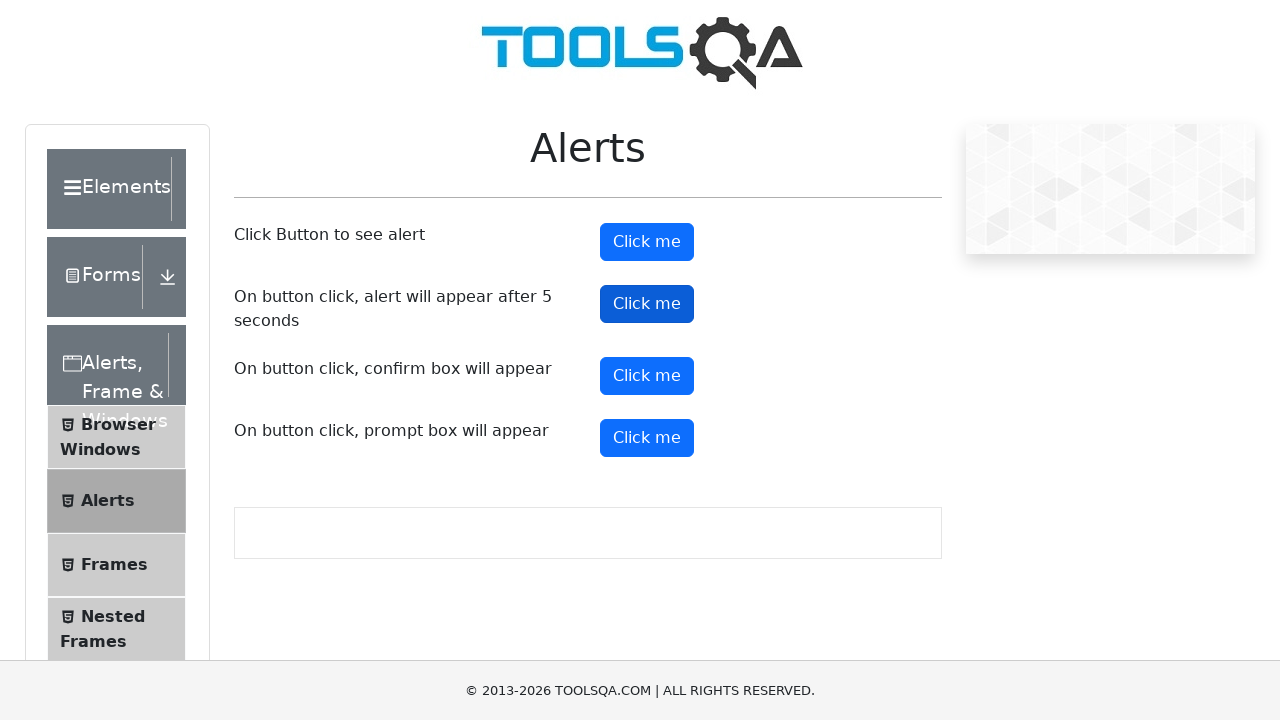